Tests the feedback form feature by clicking the feedback button, filling in user details (name, email, subject, comment), and submitting the form.

Starting URL: http://zero.webappsecurity.com/index.html

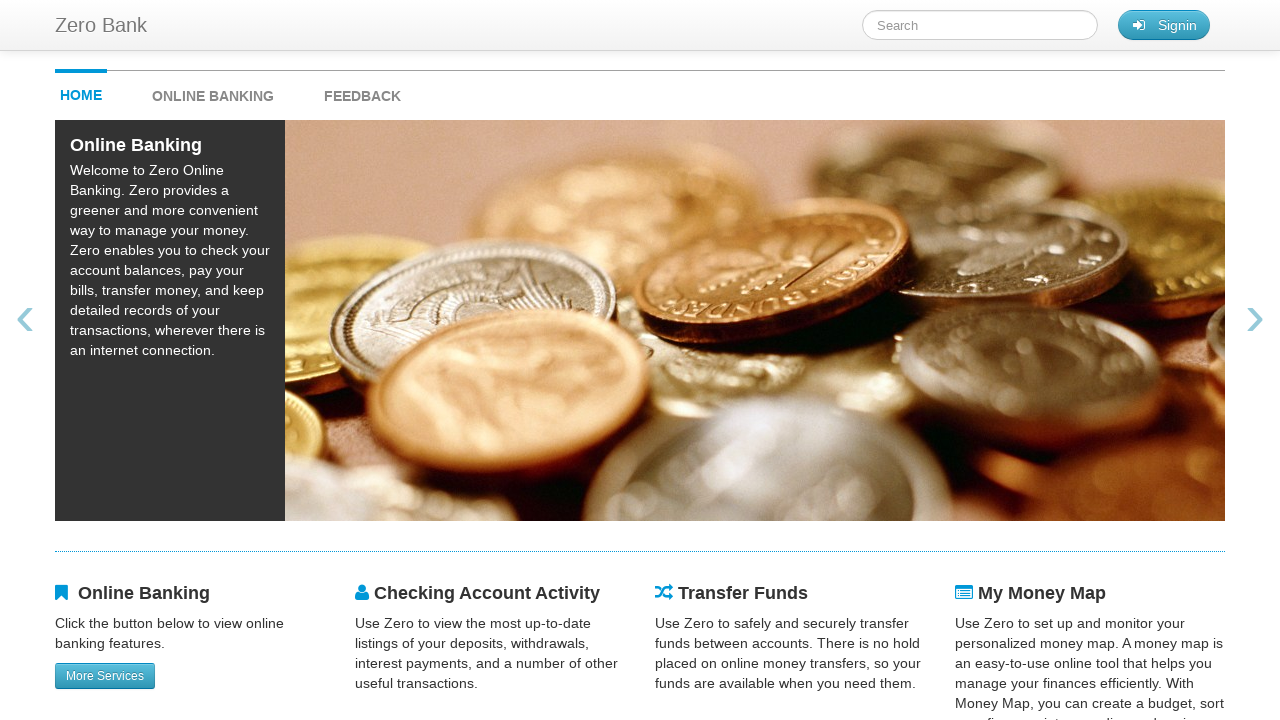

Clicked feedback button to navigate to feedback form at (362, 91) on #feedback
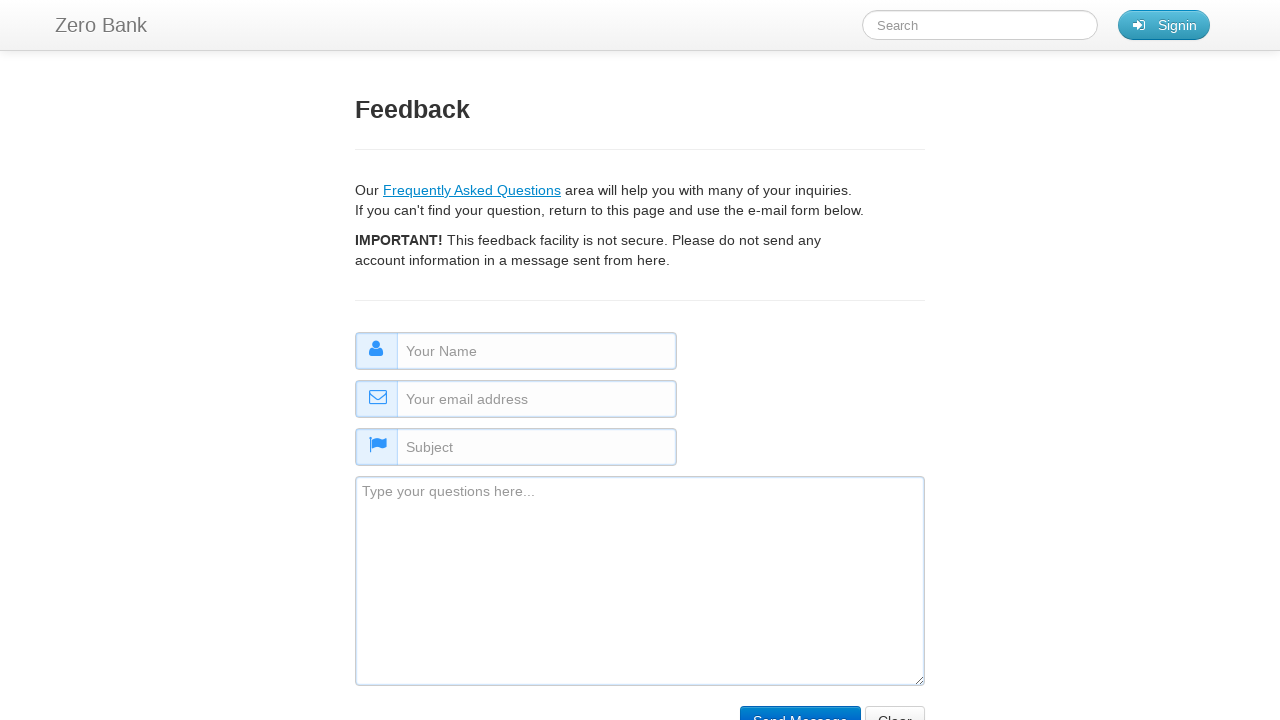

Filled name field with 'Dejan' on #name
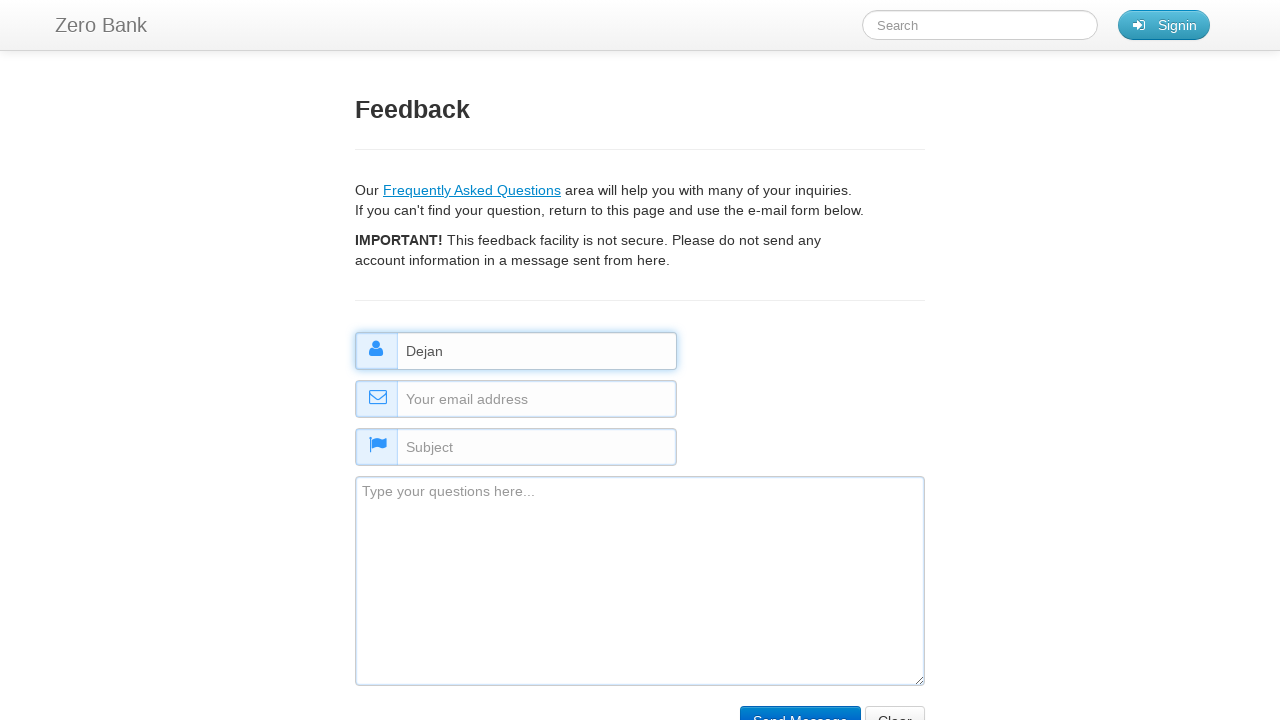

Filled email field with 'mail@test.com' on #email
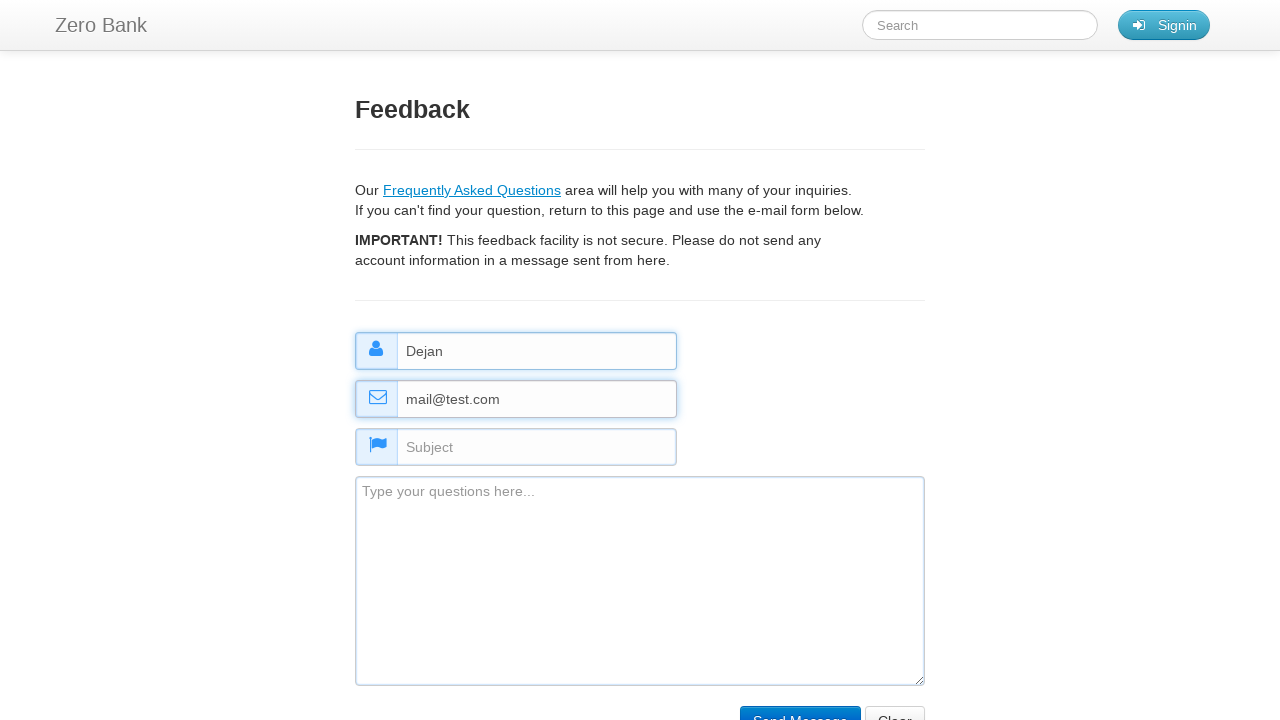

Filled subject field with 'Testiranje' on #subject
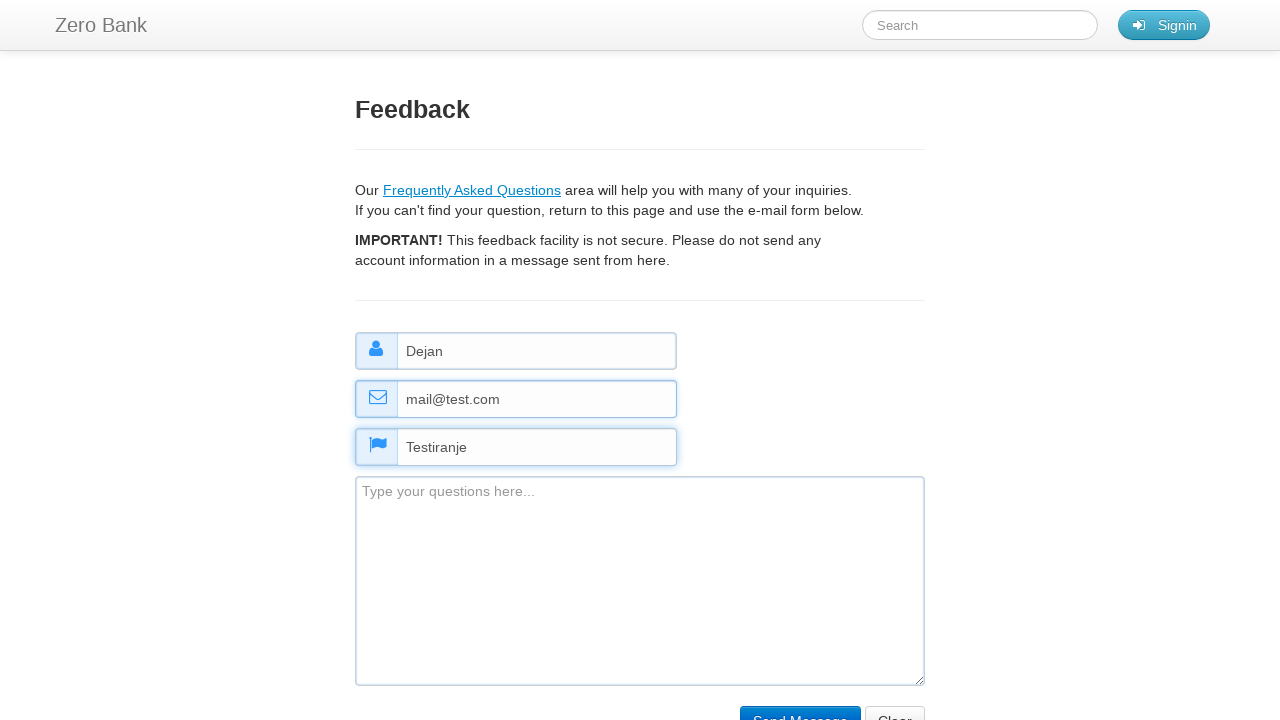

Filled comment field with 'Komentar testa' on #comment
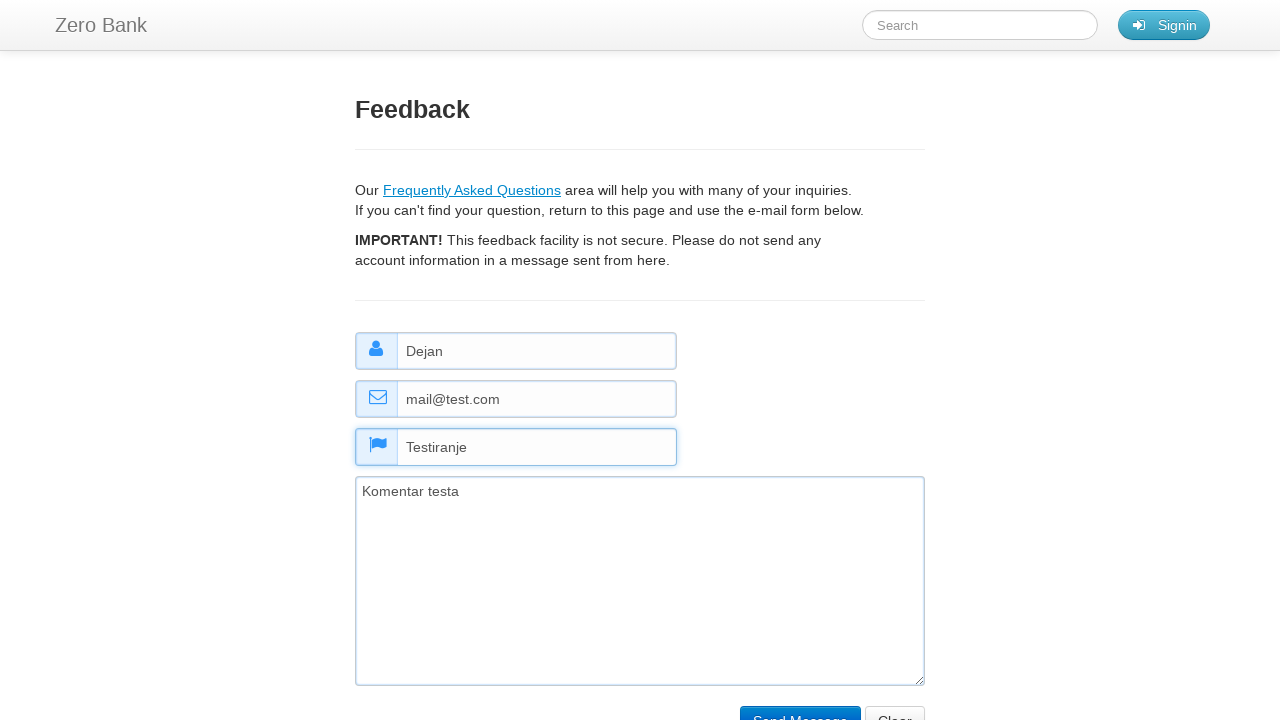

Waited for form to be ready
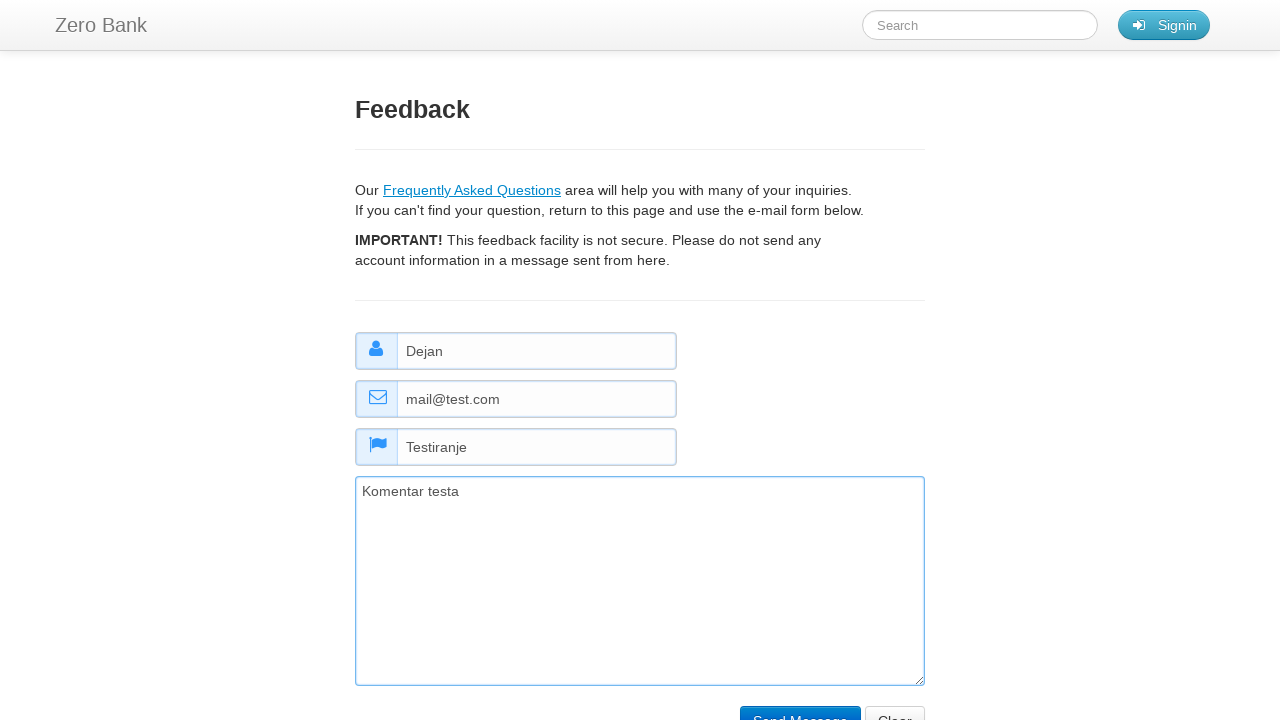

Clicked Send Message button to submit feedback form at (800, 705) on input[type='submit'][value='Send Message']
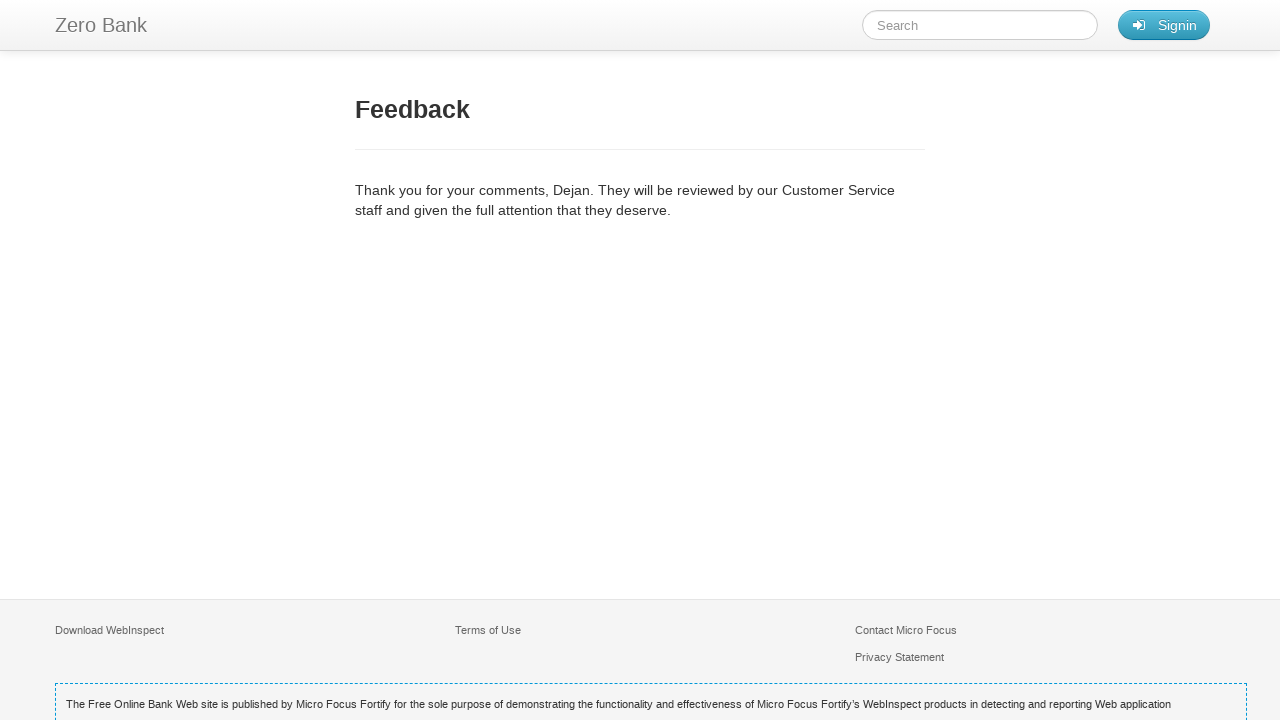

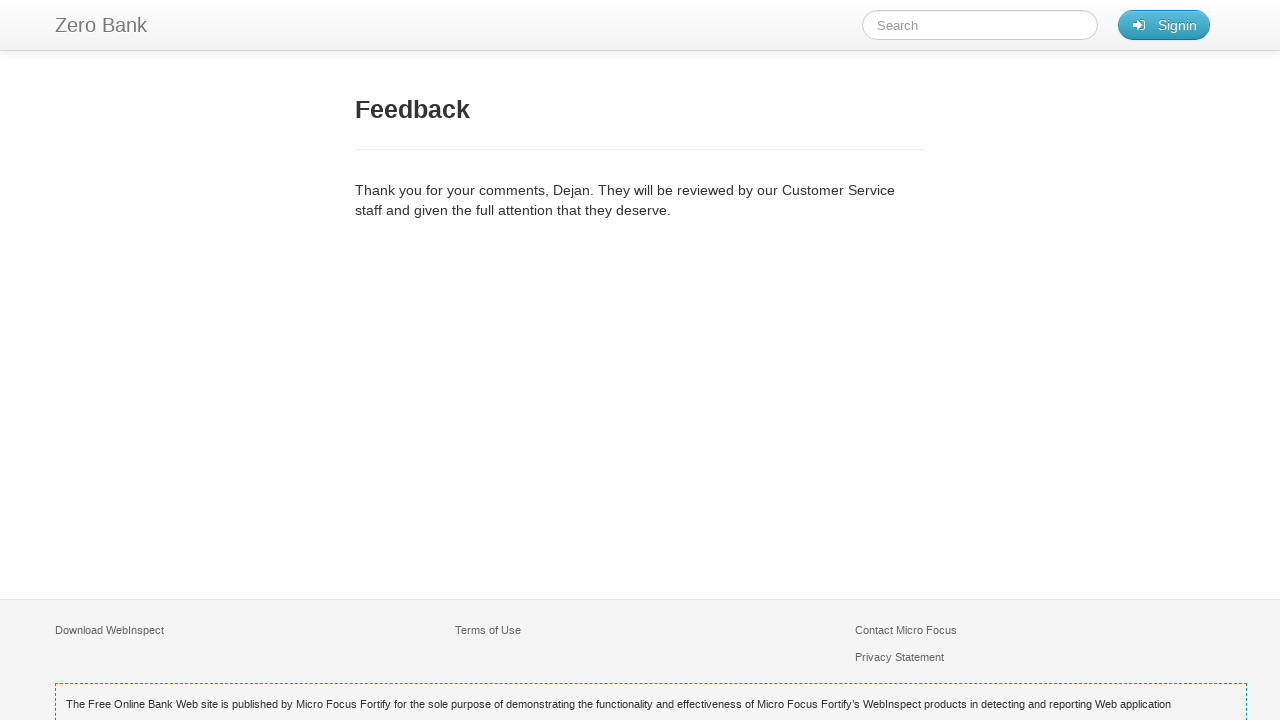